Tests the MarketPulse economic calendar by applying country filters (Ireland), unchecking holidays, selecting a date range using the latest available year, and verifying that download options (ICS and CSV) are accessible.

Starting URL: https://www.marketpulse.com/tools/economic-calendar/

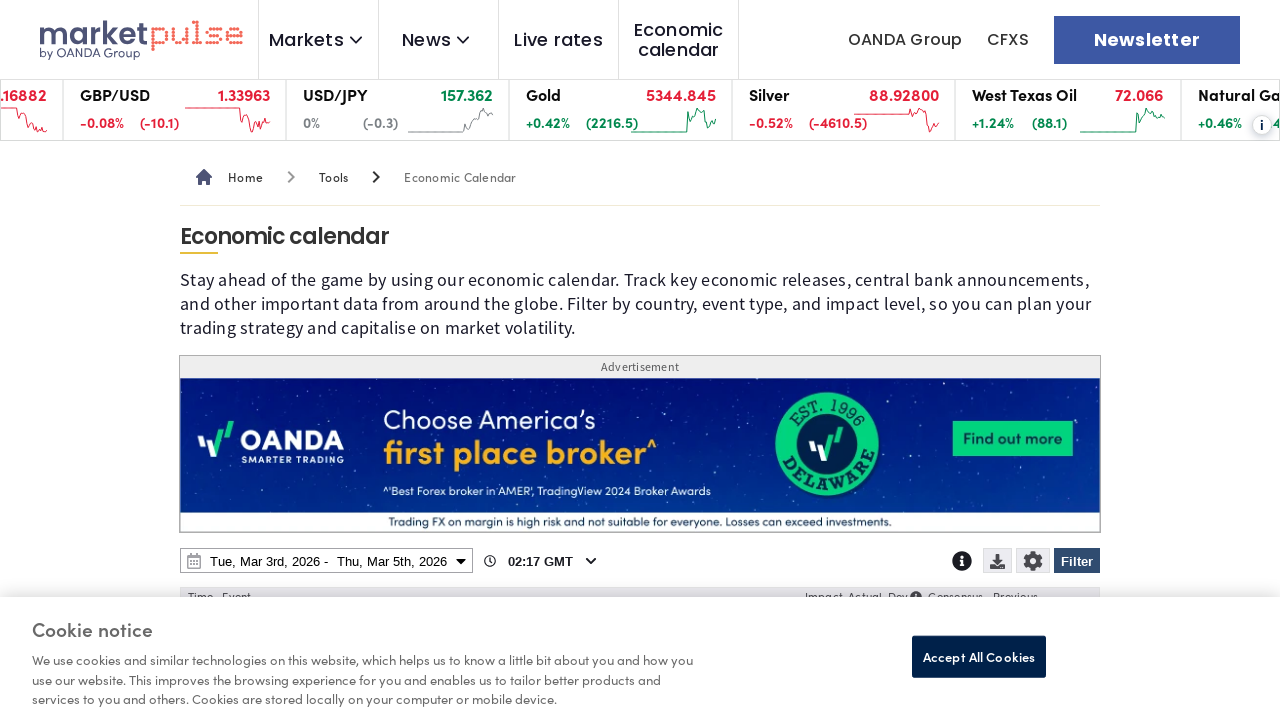

Waited for page to load (domcontentloaded)
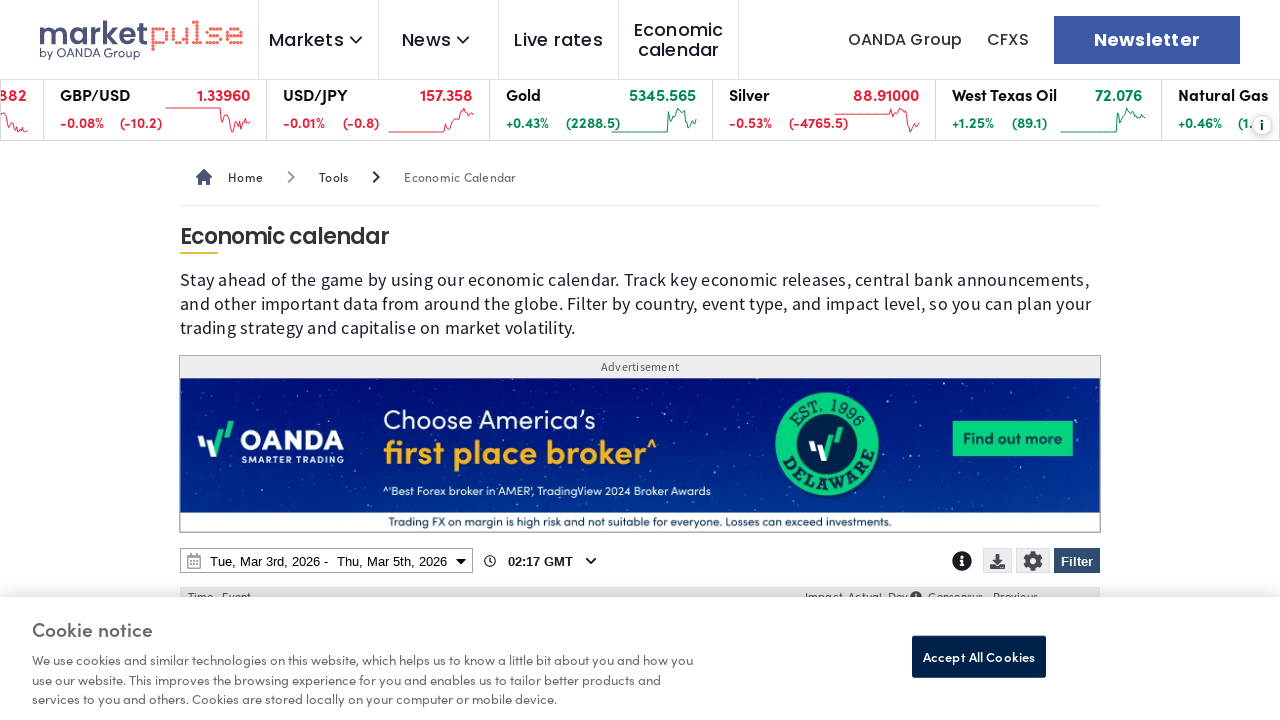

Clicked Filter button to open filter menu at (1077, 561) on internal:role=button[name="Filter"i]
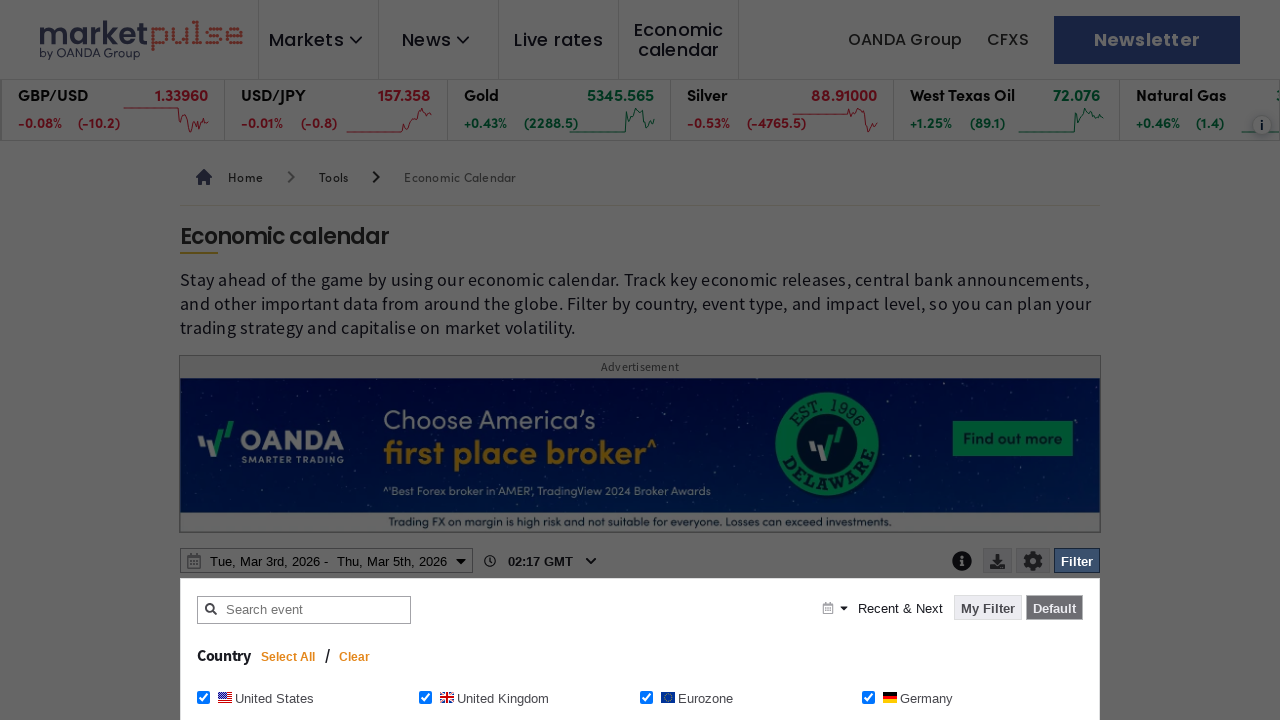

Waited for Clear button to appear in filter menu
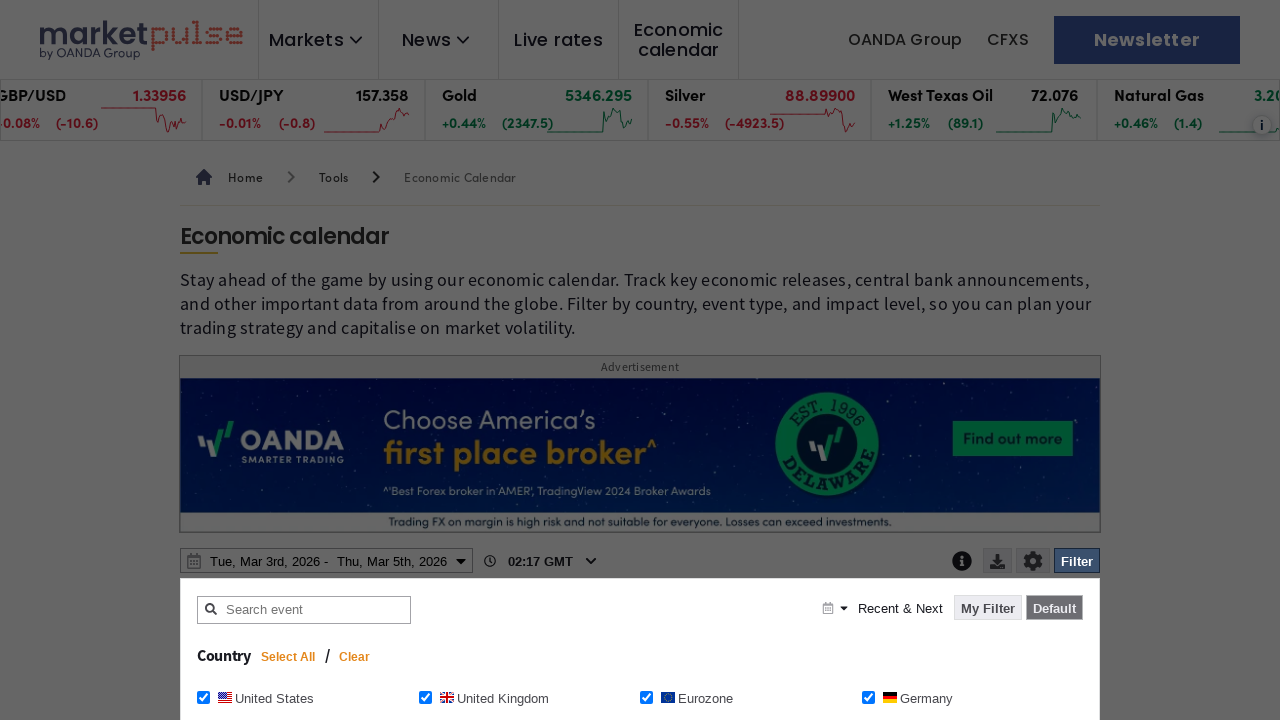

Waited 1200ms for filter menu to fully render
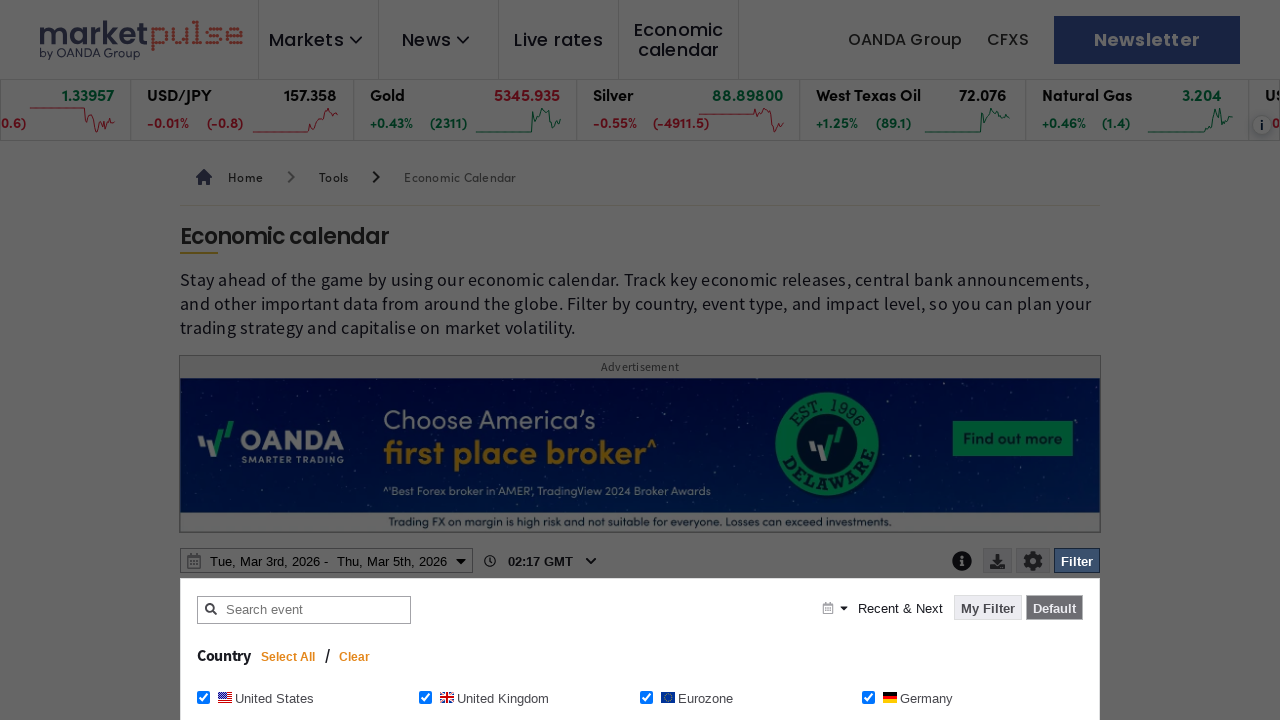

Clicked Clear button to reset existing filters at (355, 657) on internal:role=button[name="Clear"i]
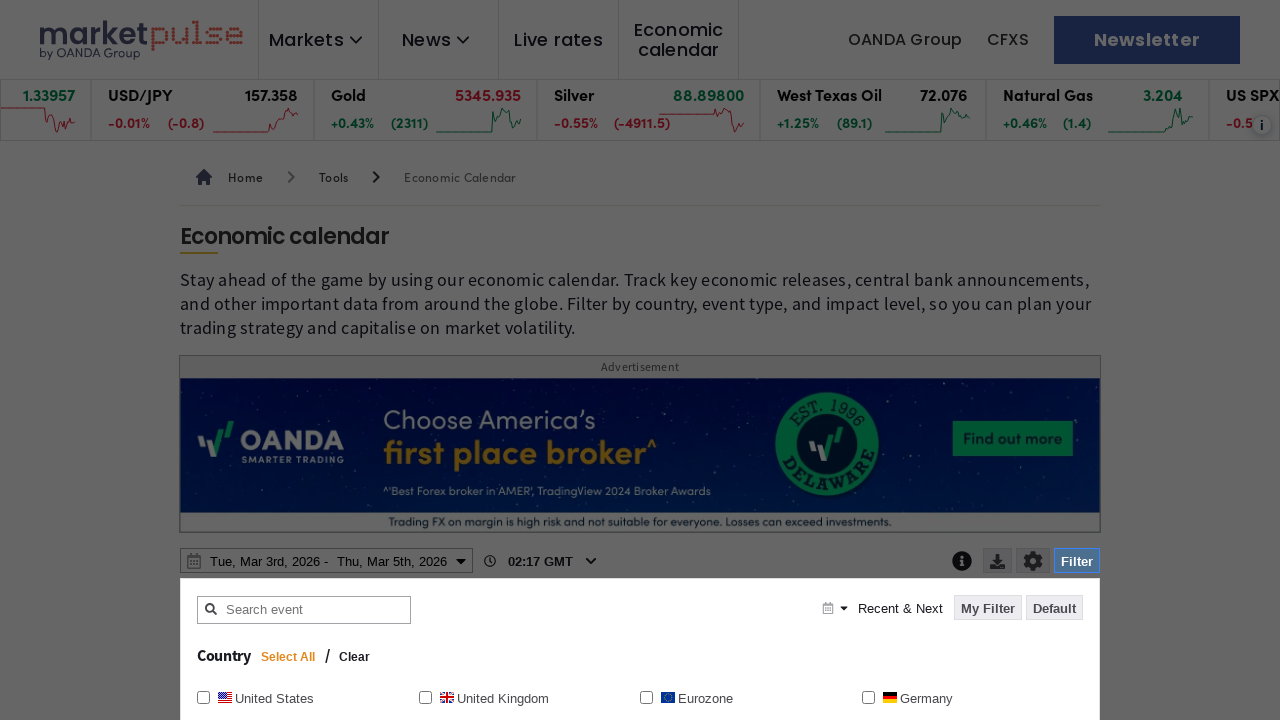

Waited 1200ms after clearing filters
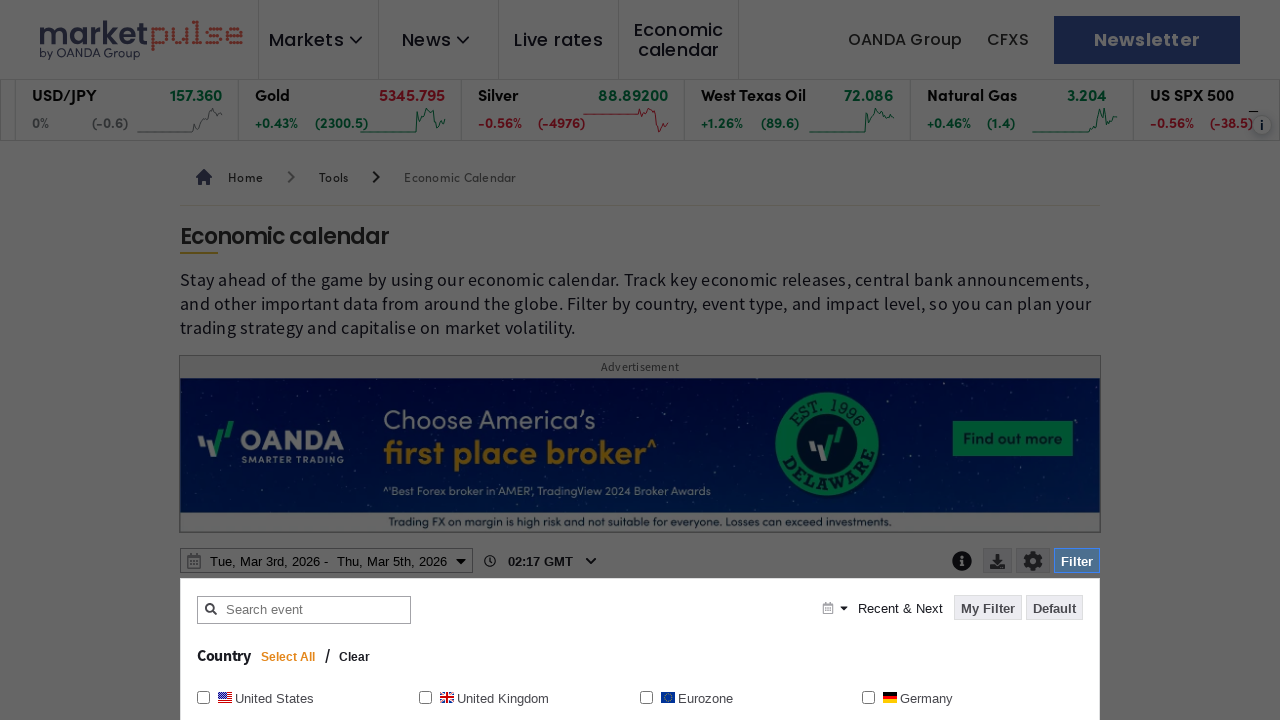

Checked Ireland checkbox to apply country filter at (646, 360) on internal:role=checkbox[name="Ireland Ireland"i]
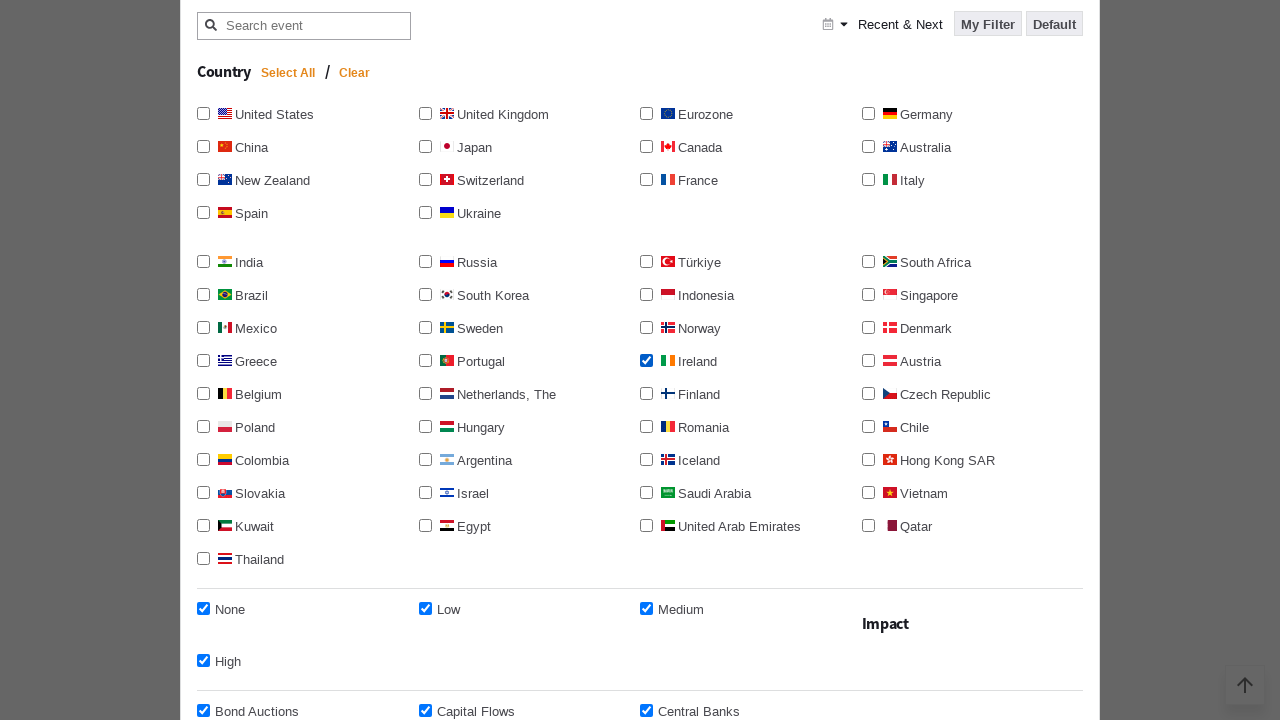

Waited 1200ms after selecting Ireland
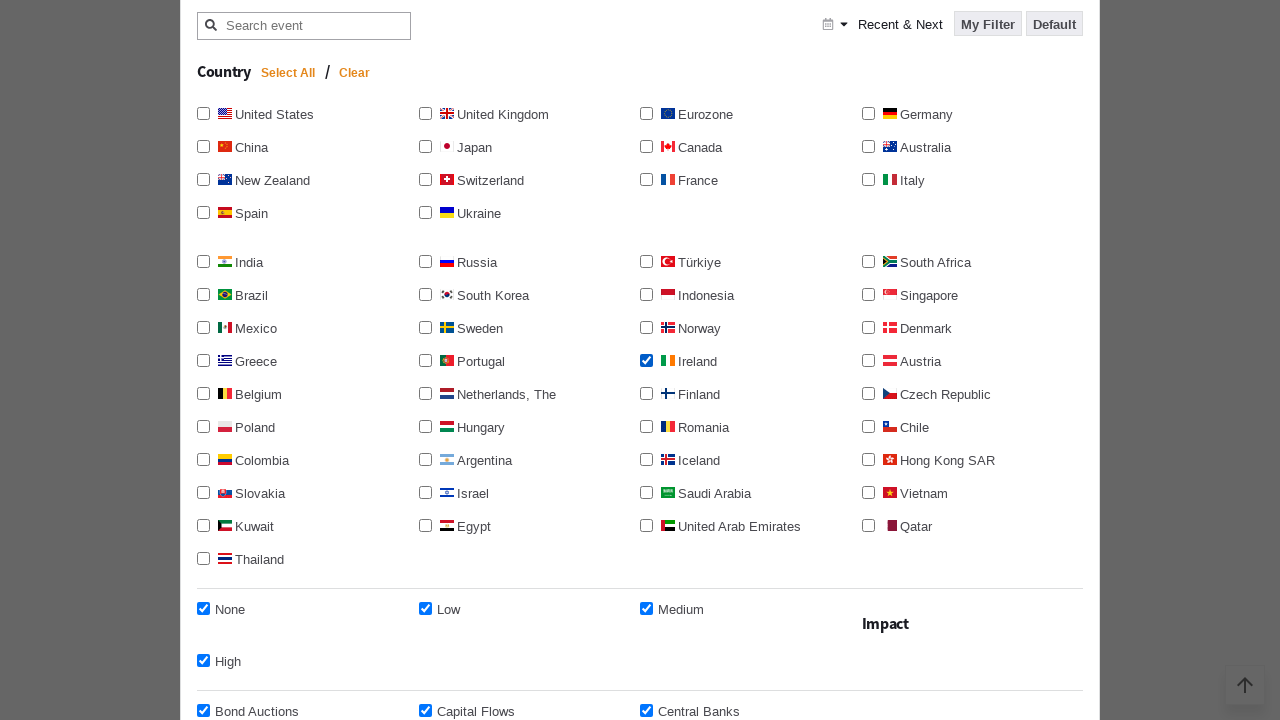

Located Holidays checkbox
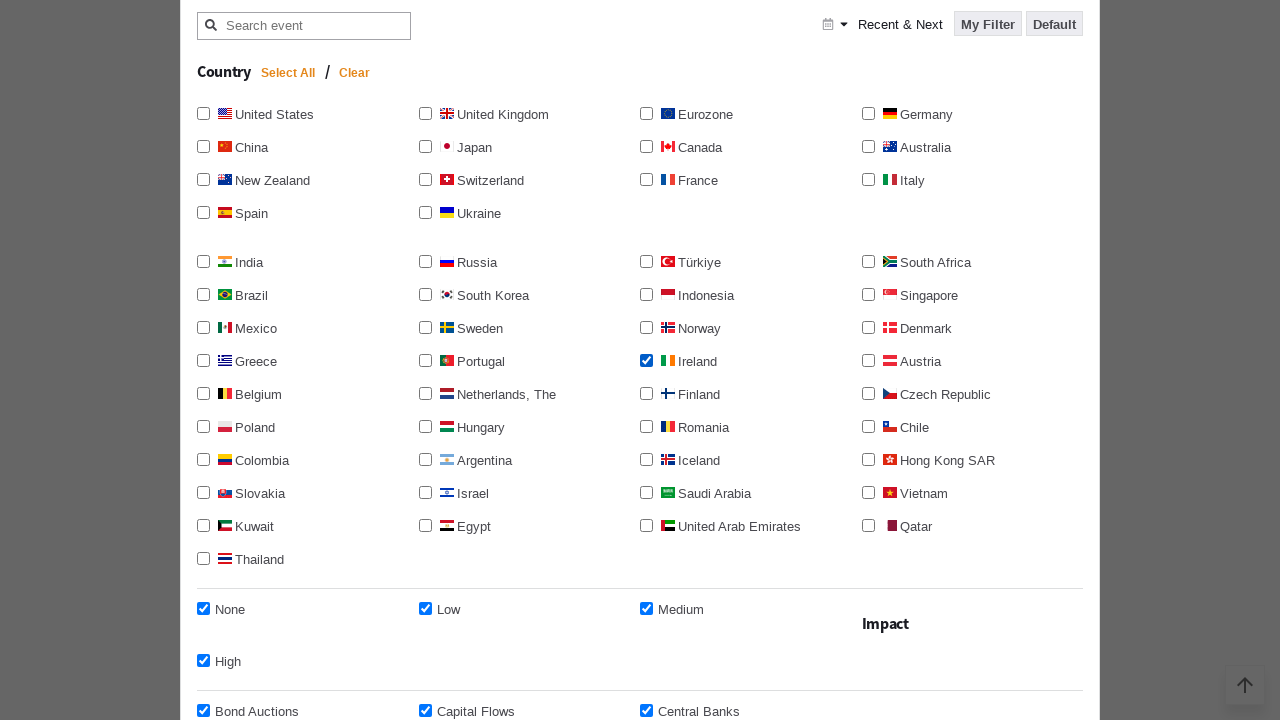

Unchecked Holidays checkbox at (868, 360) on internal:role=checkbox[name="Holidays"i]
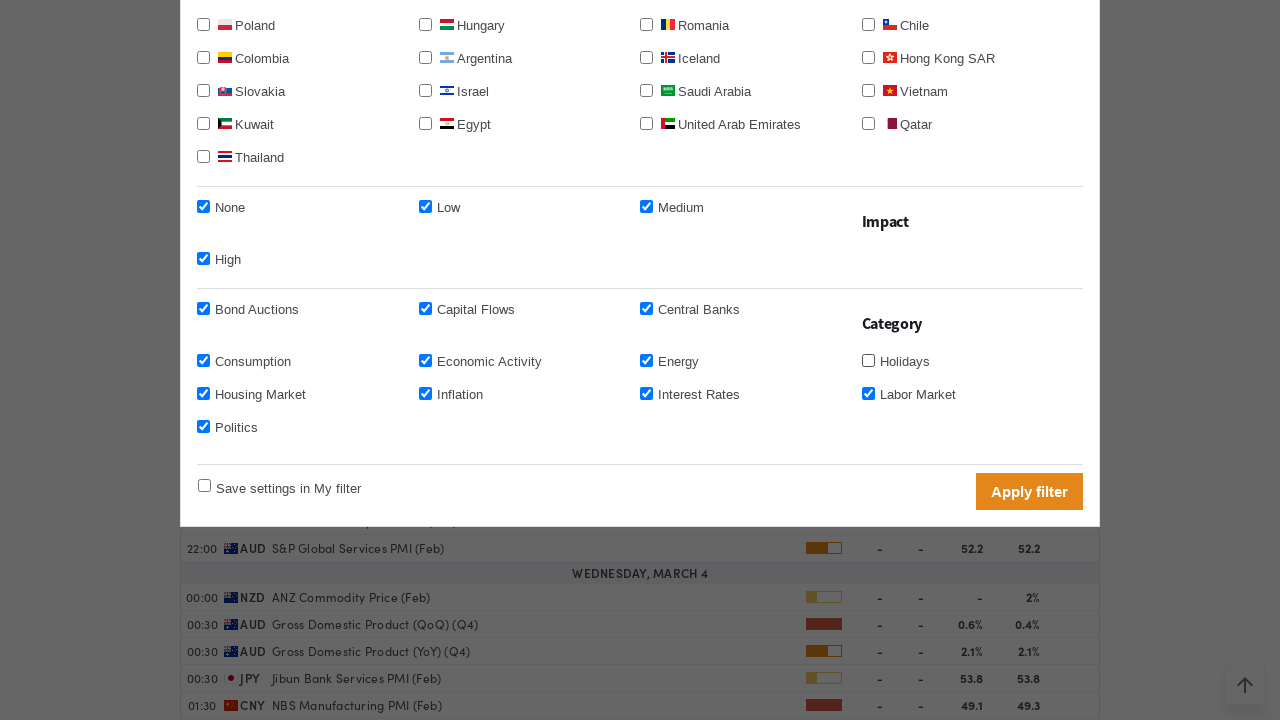

Waited 1200ms after adjusting Holidays checkbox
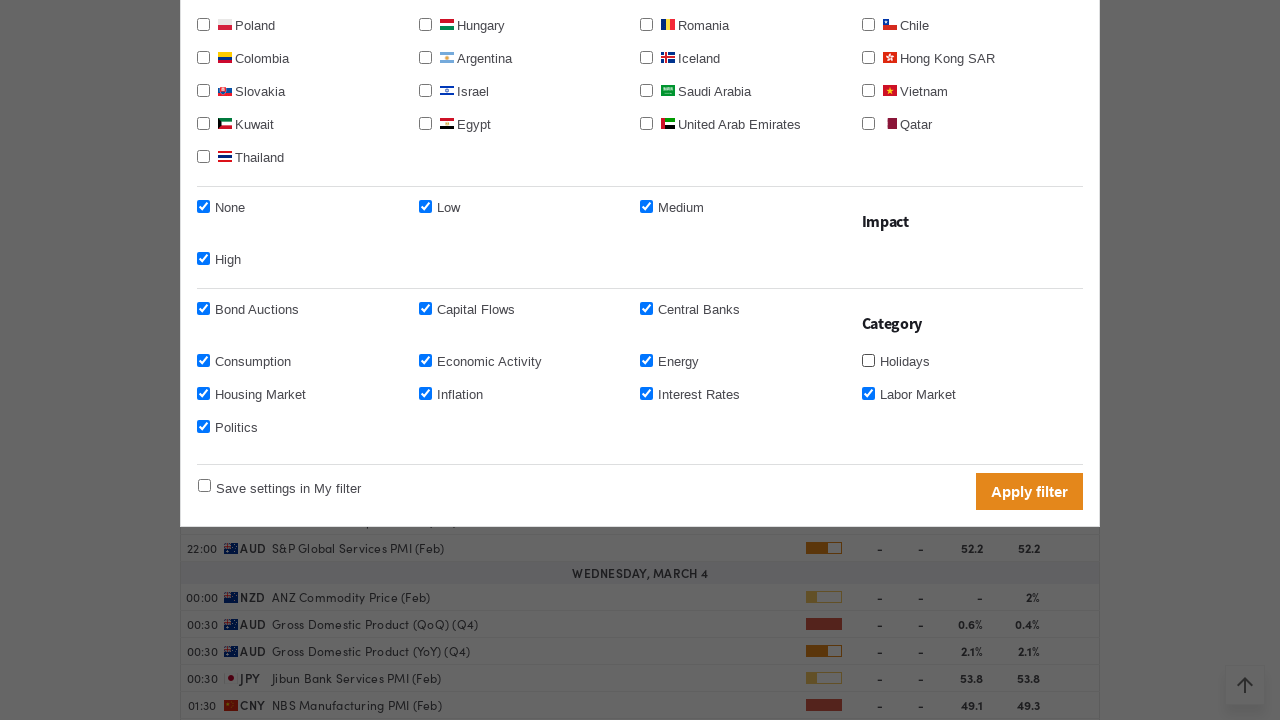

Clicked Apply filter button to apply country and holiday filters at (1030, 491) on internal:role=button[name="Apply filter"i]
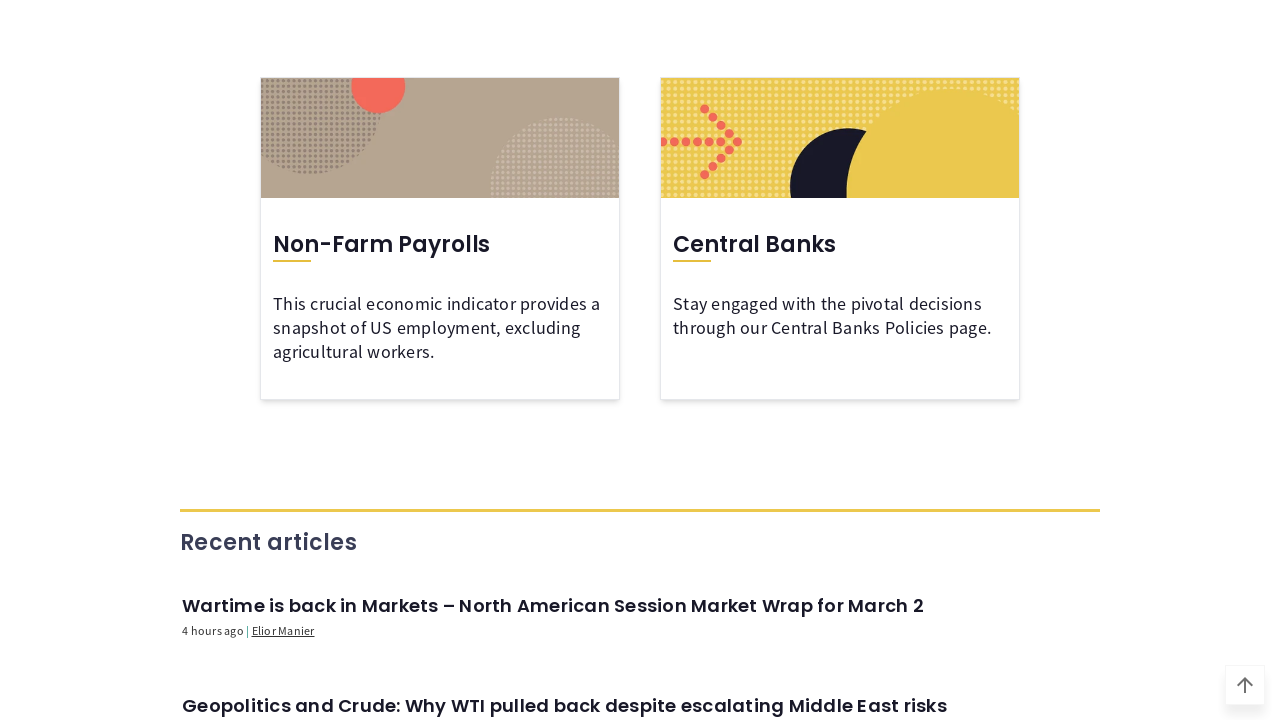

Waited 1200ms for filters to be applied
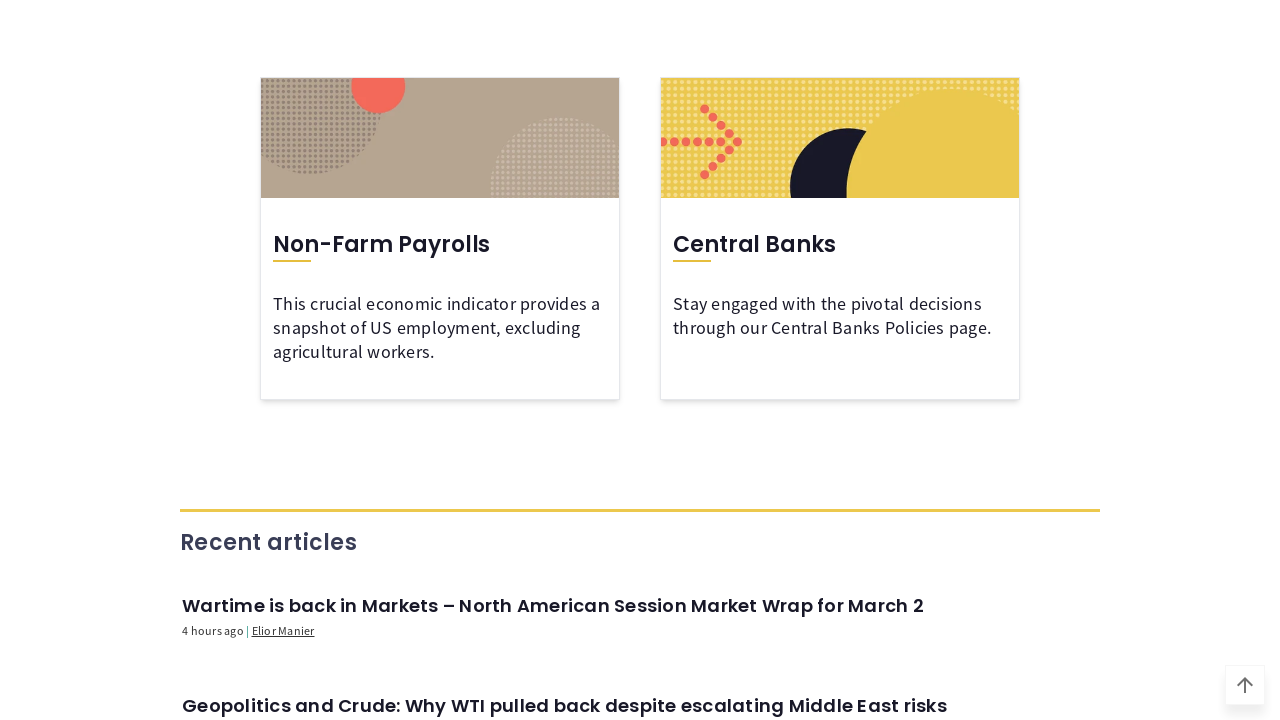

Clicked date range button to open date picker at (326, 361) on internal:role=button[name=/^.* - .*$/]
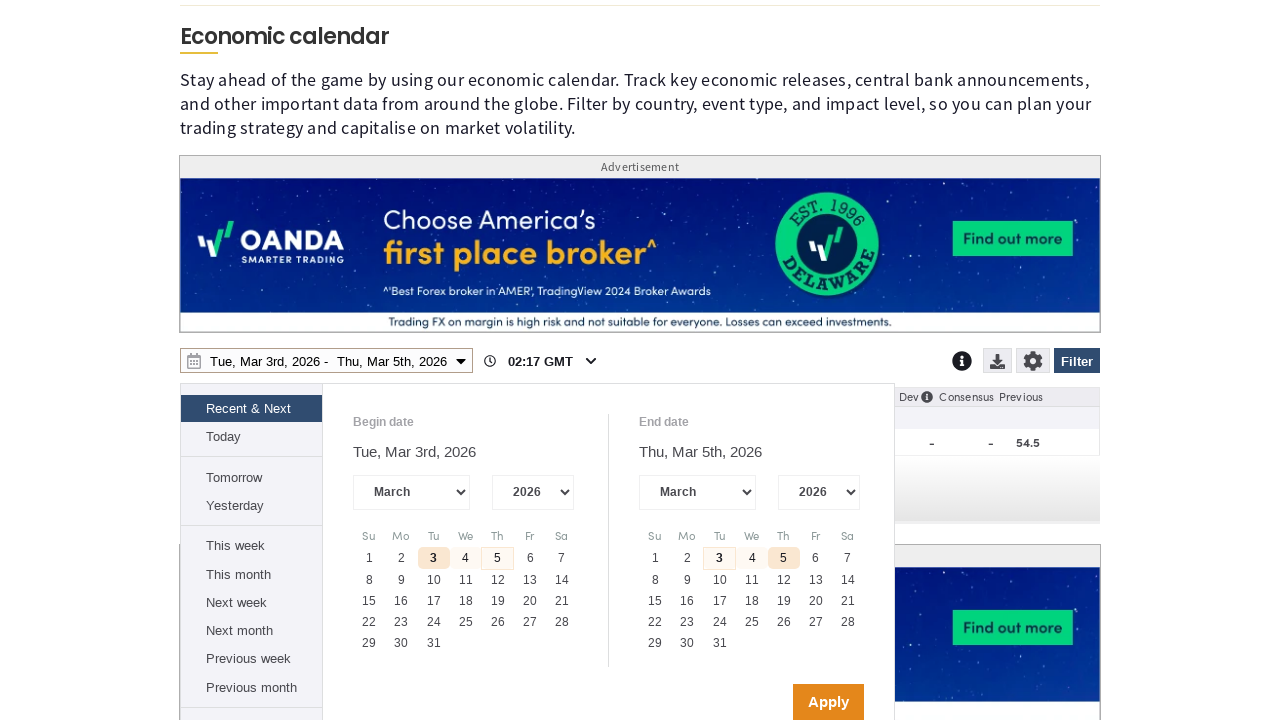

Waited 1200ms for date picker to load
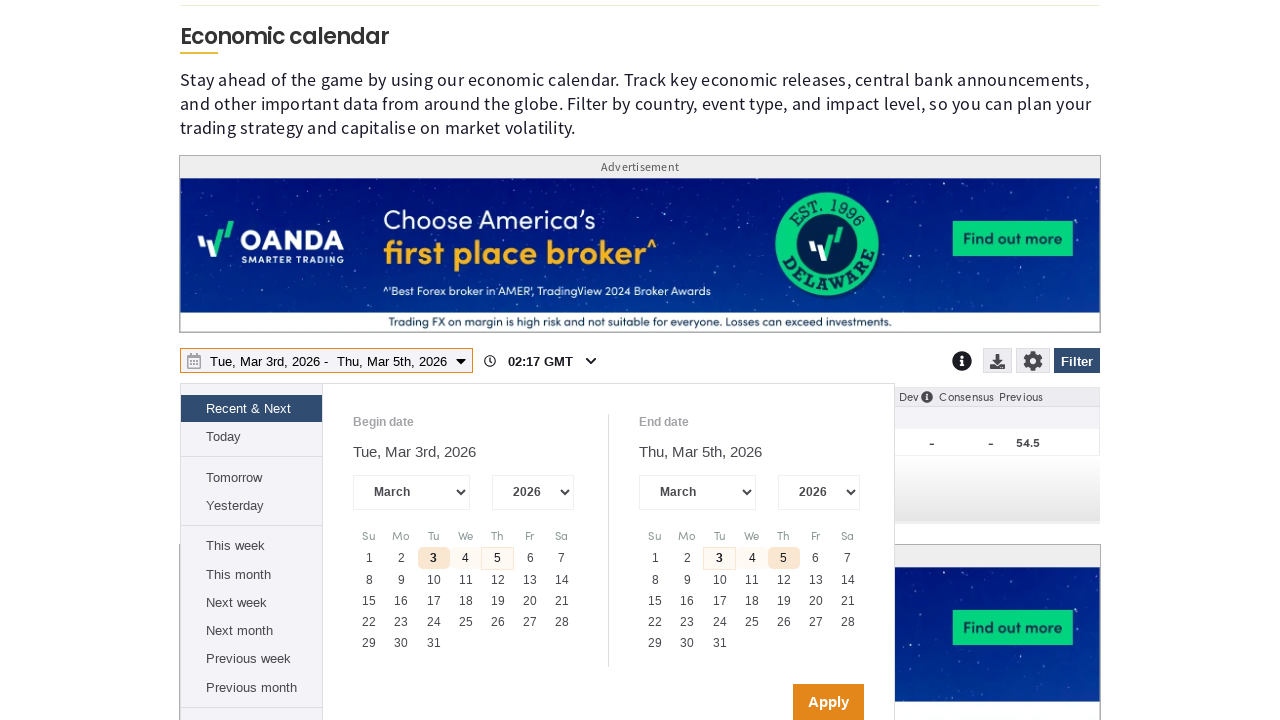

Located year combobox (4th combobox on page)
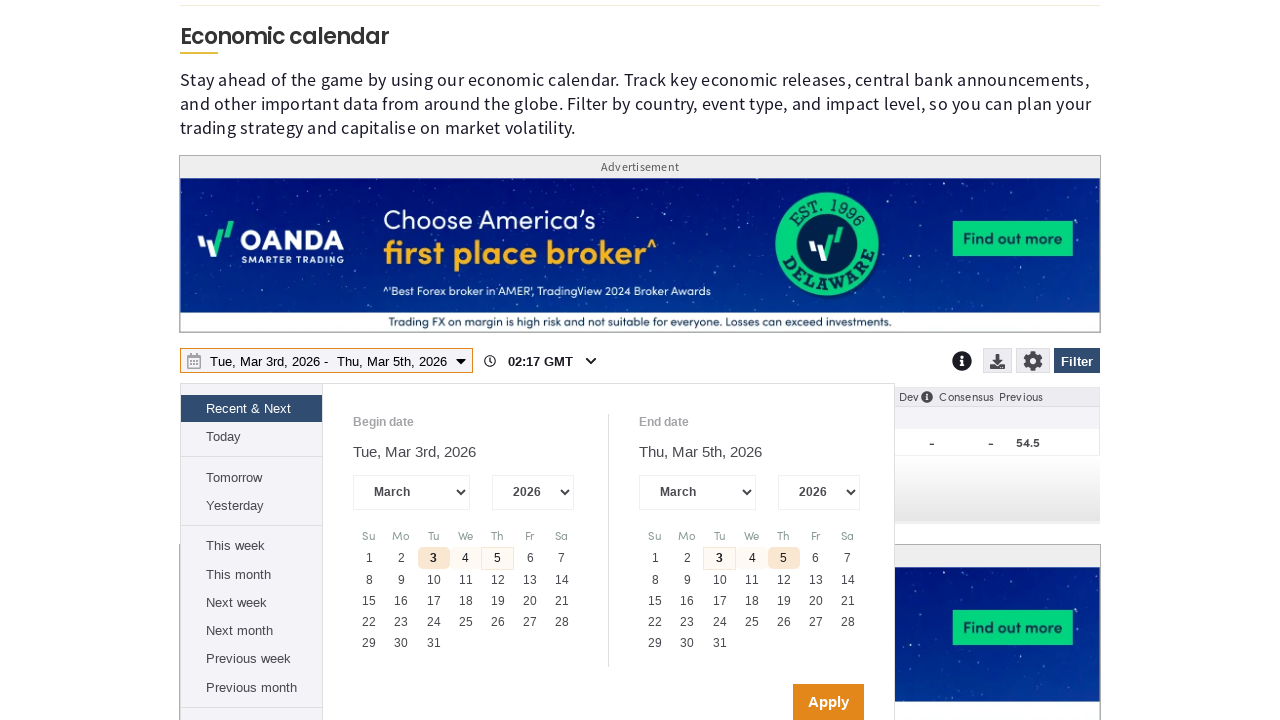

Waited for year select element to be attached to DOM
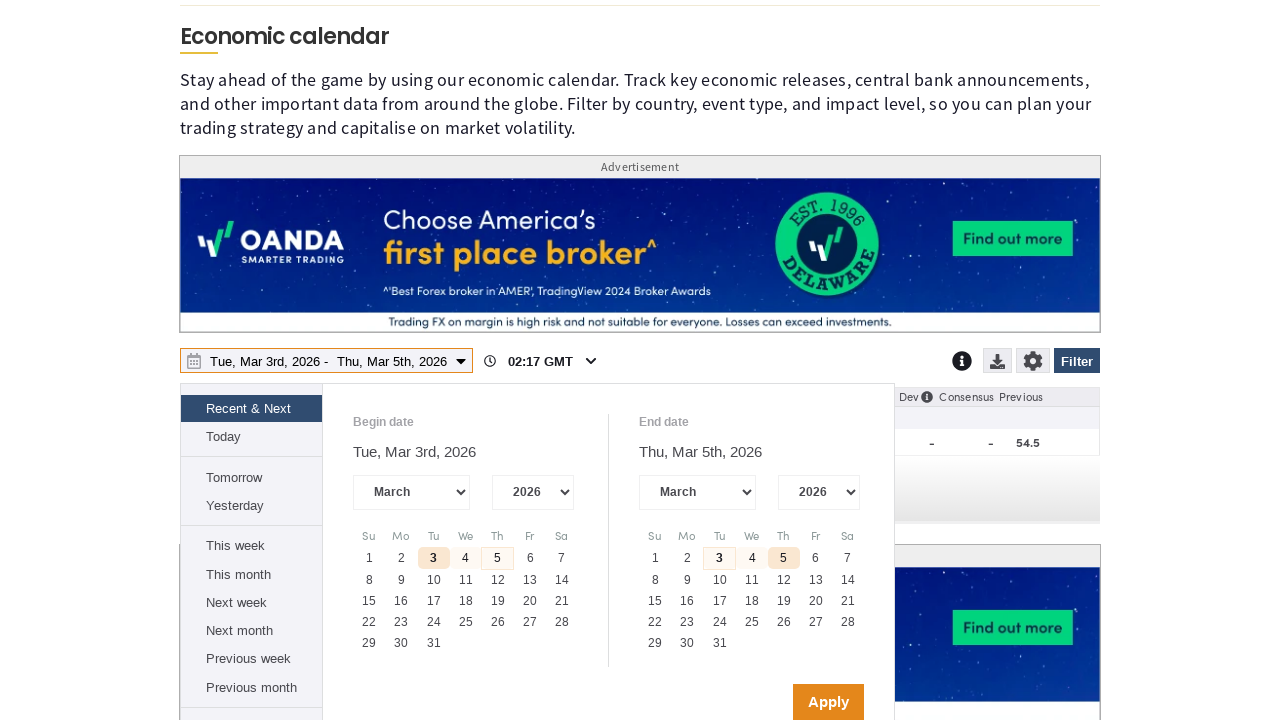

Retrieved available years from dropdown: ['2007', '2008', '2009', '2010', '2011', '2012', '2013', '2014', '2015', '2016', '2017', '2018', '2019', '2020', '2021', '2022', '2023', '2024', '2025', '2026', '2027']
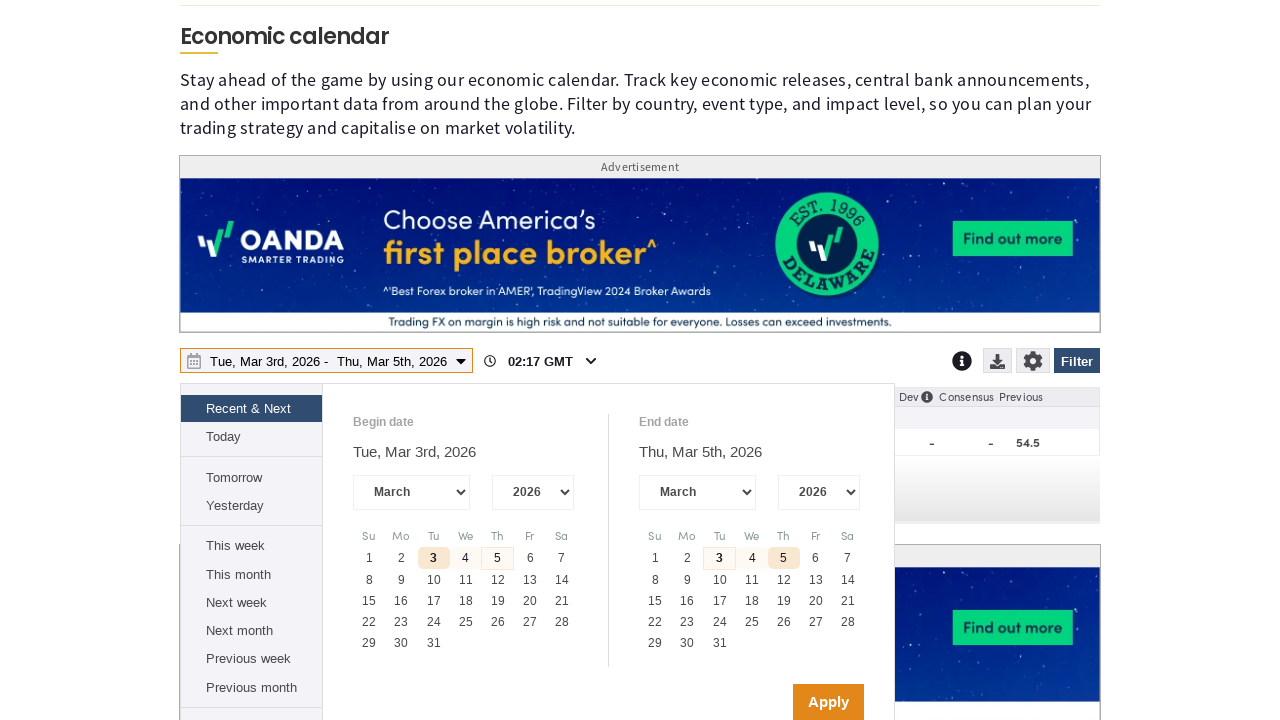

Selected latest available year: 2027
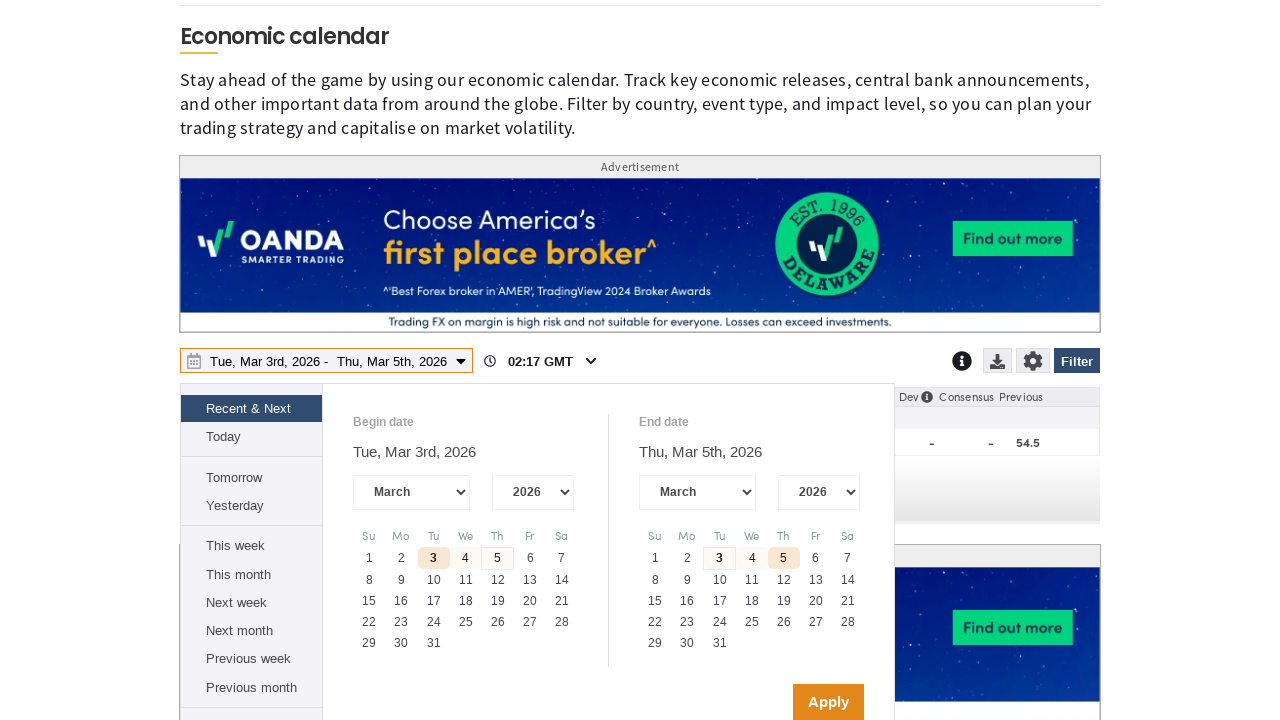

Applied year selection: 2027 on internal:role=combobox >> nth=3
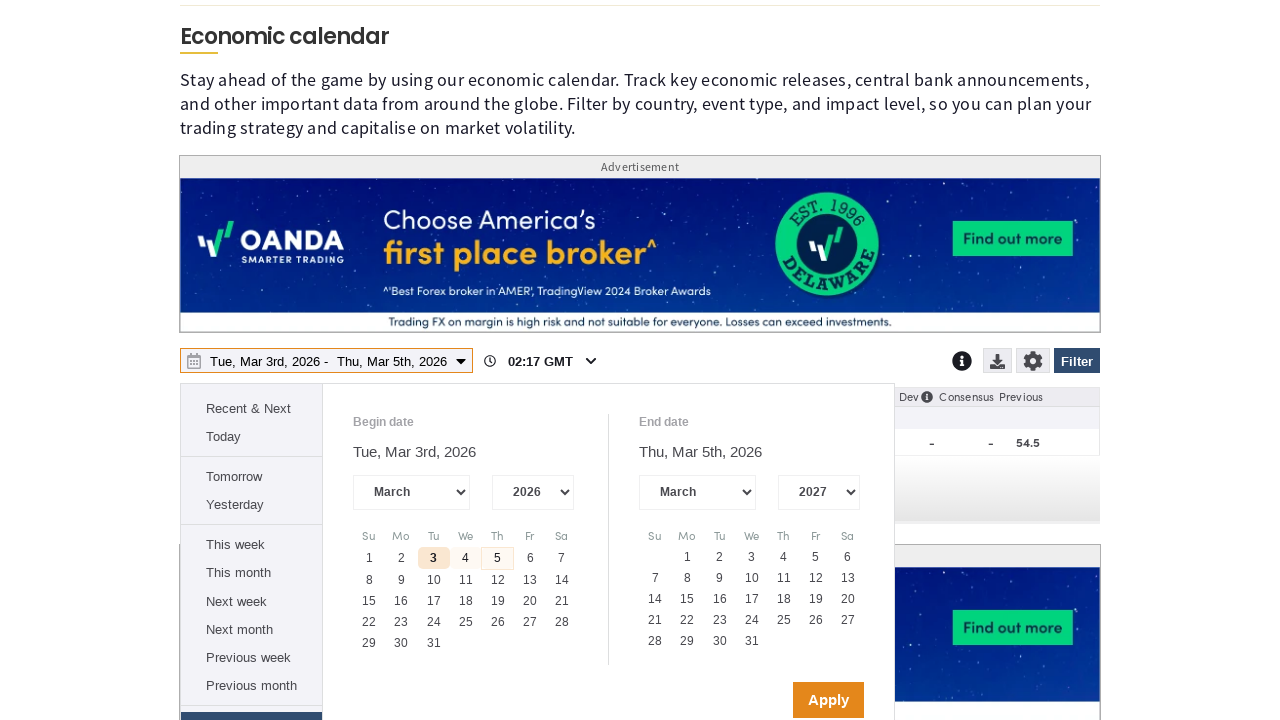

Waited 1200ms after selecting year
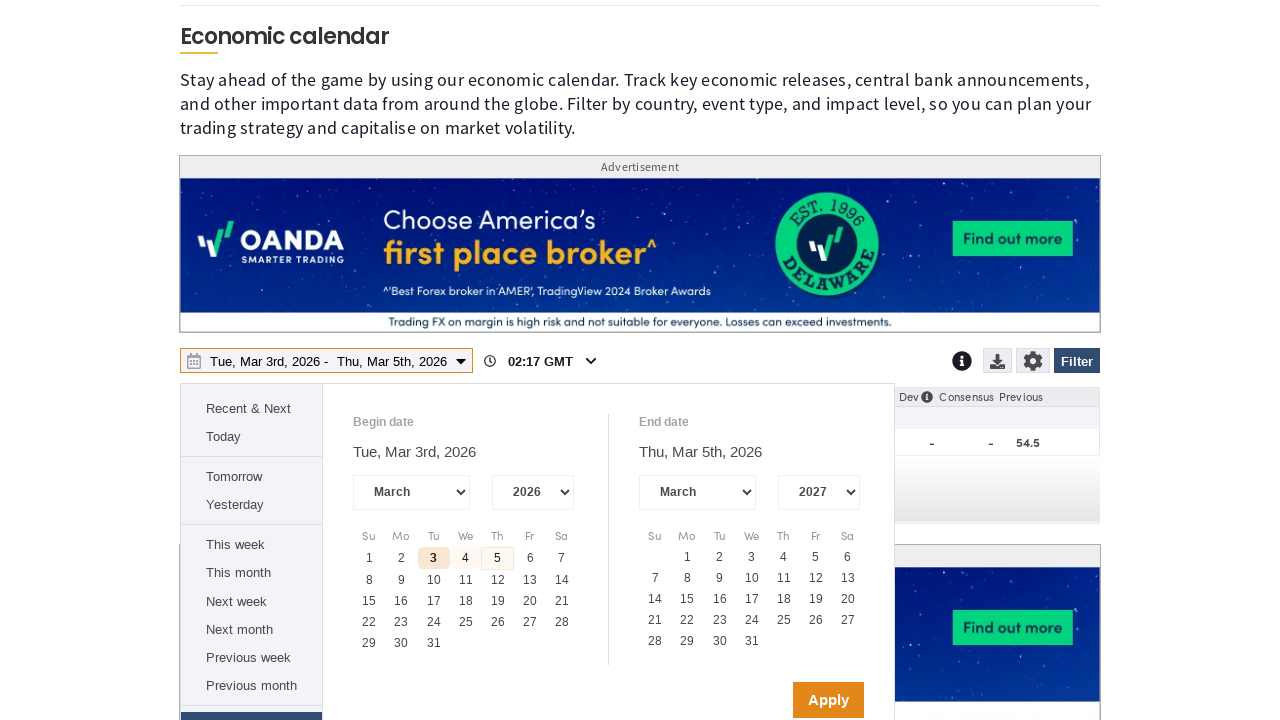

Located all valid calendar days
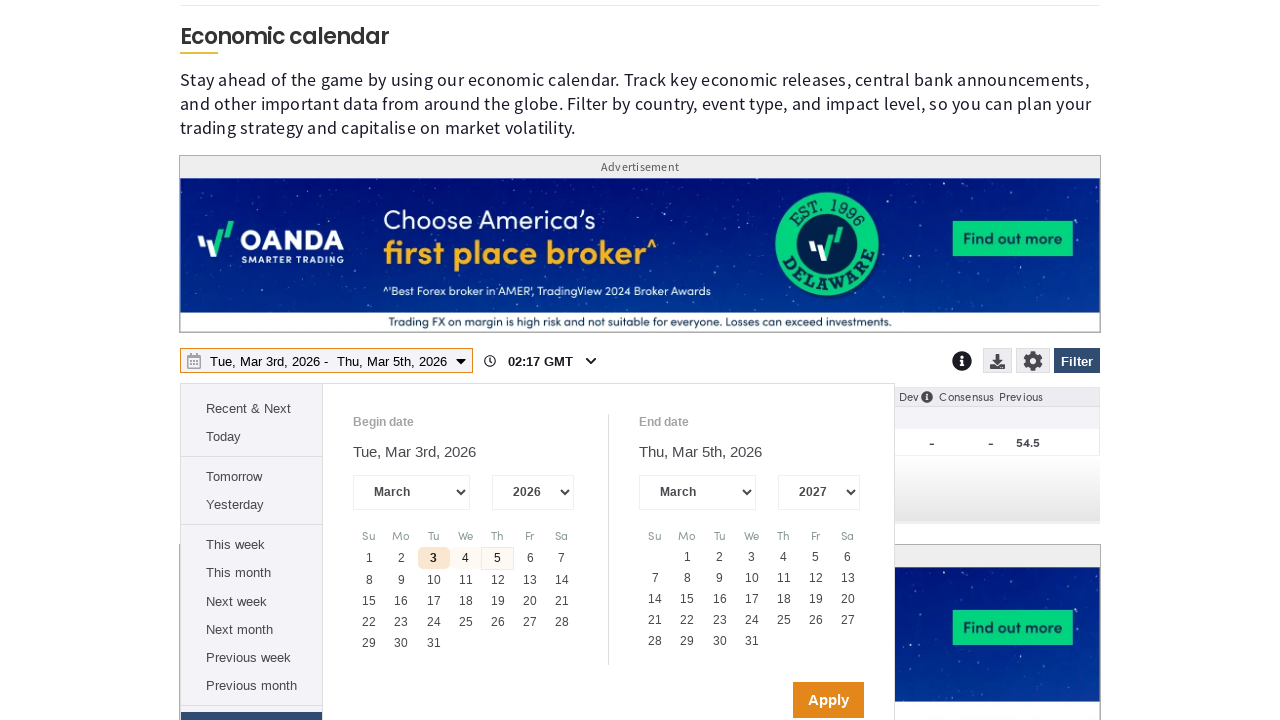

Clicked the last valid day in the calendar at (752, 641) on div[role='gridcell']:not([aria-disabled='true']) >> nth=-1
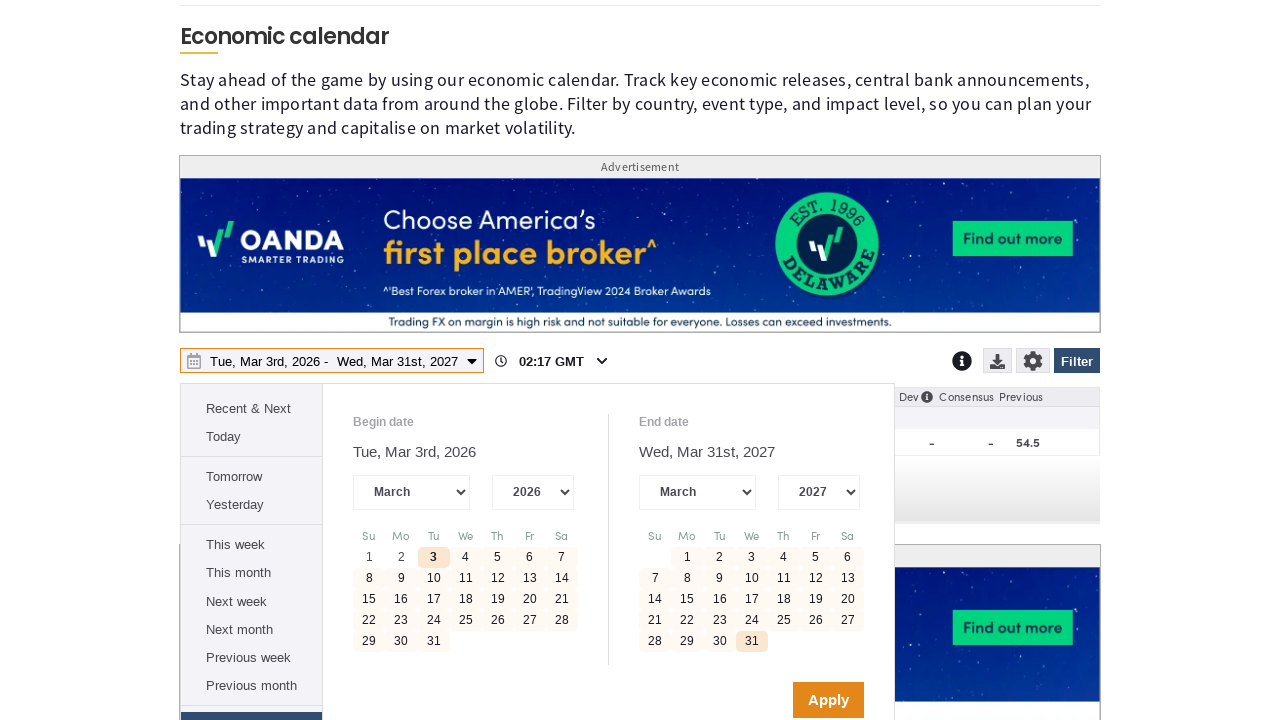

Waited 1200ms after selecting calendar day
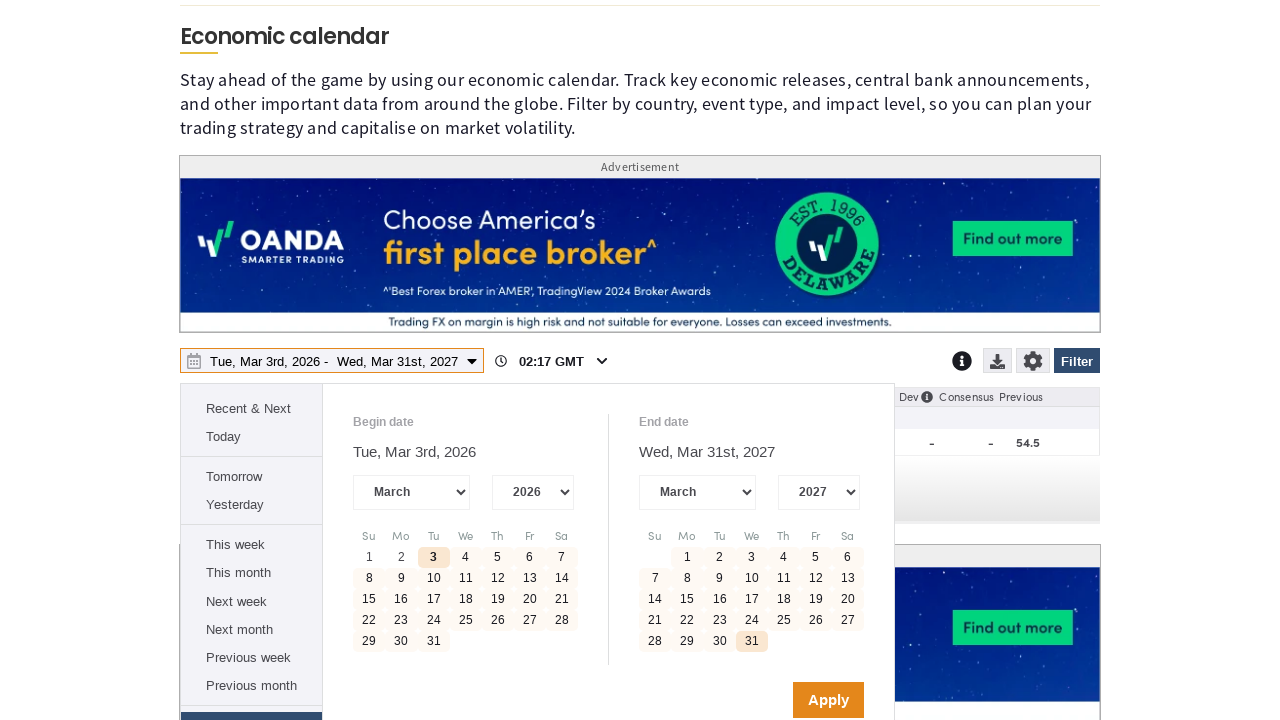

Clicked Apply button to apply date range selection at (828, 700) on internal:role=button[name="Apply"i]
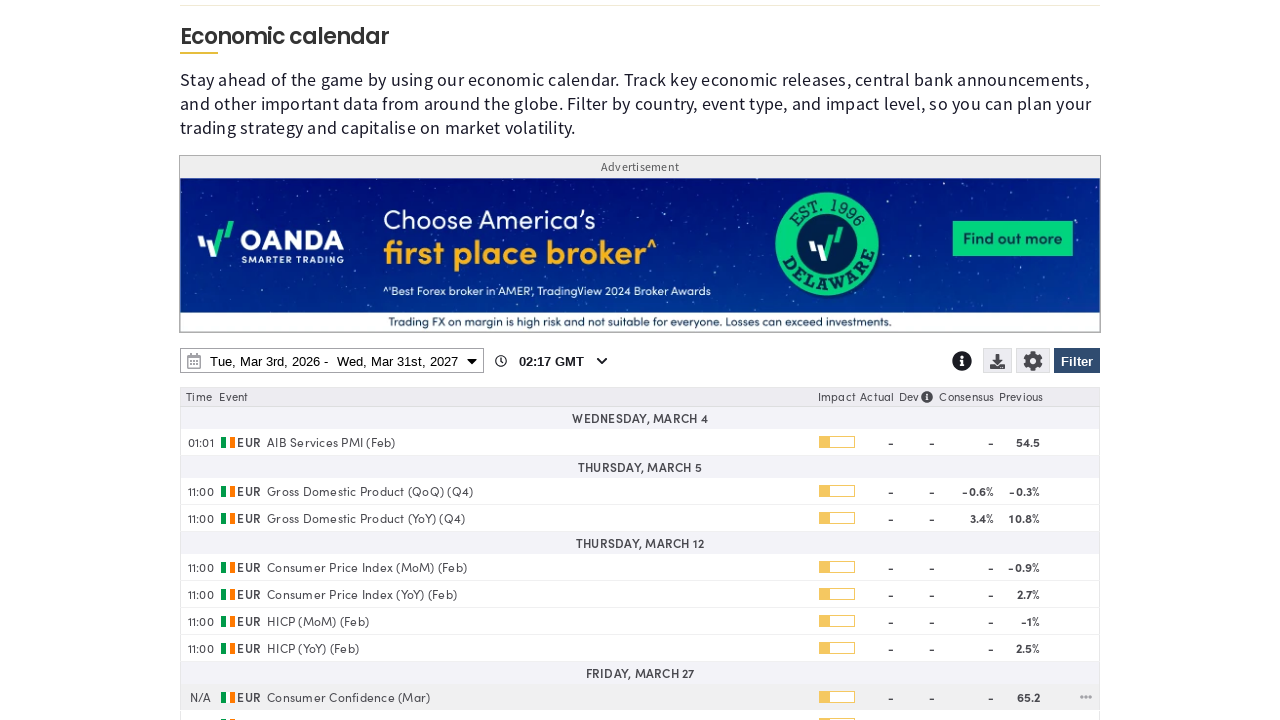

Waited 1500ms for date range to be applied to calendar
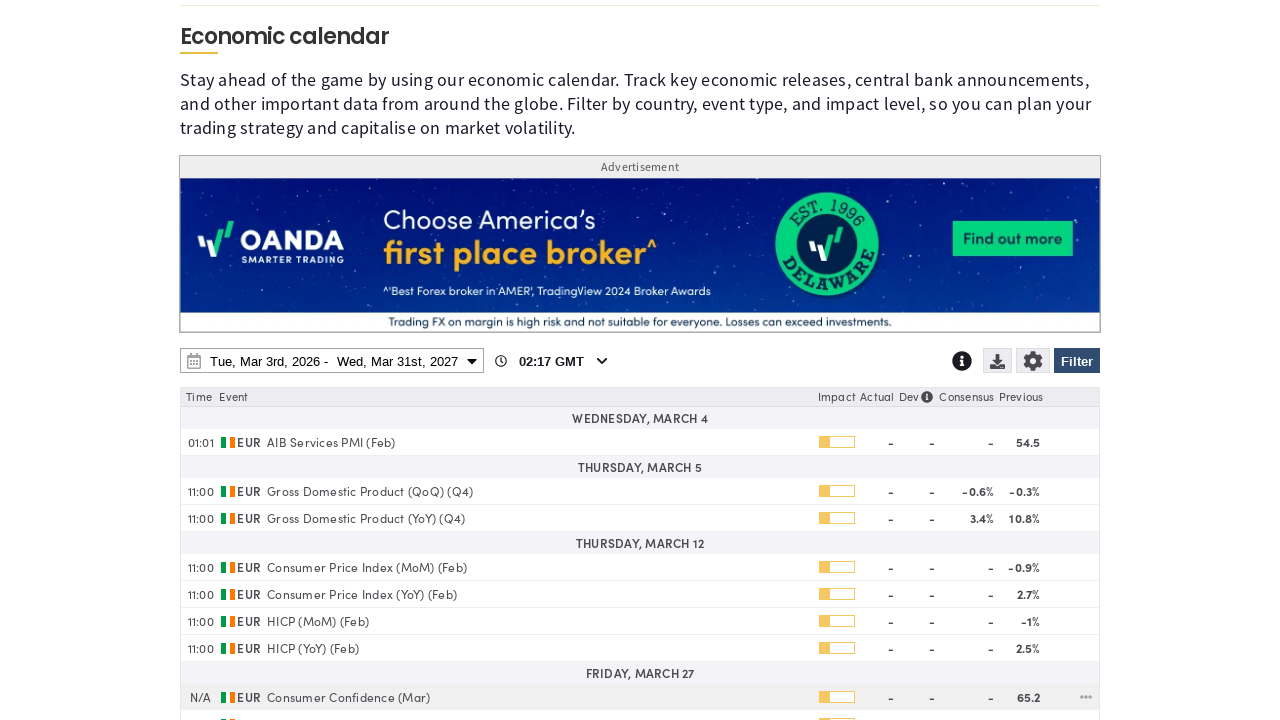

Clicked download menu wrapper to open download options at (1000, 363) on .fxs_selectable-wrapper
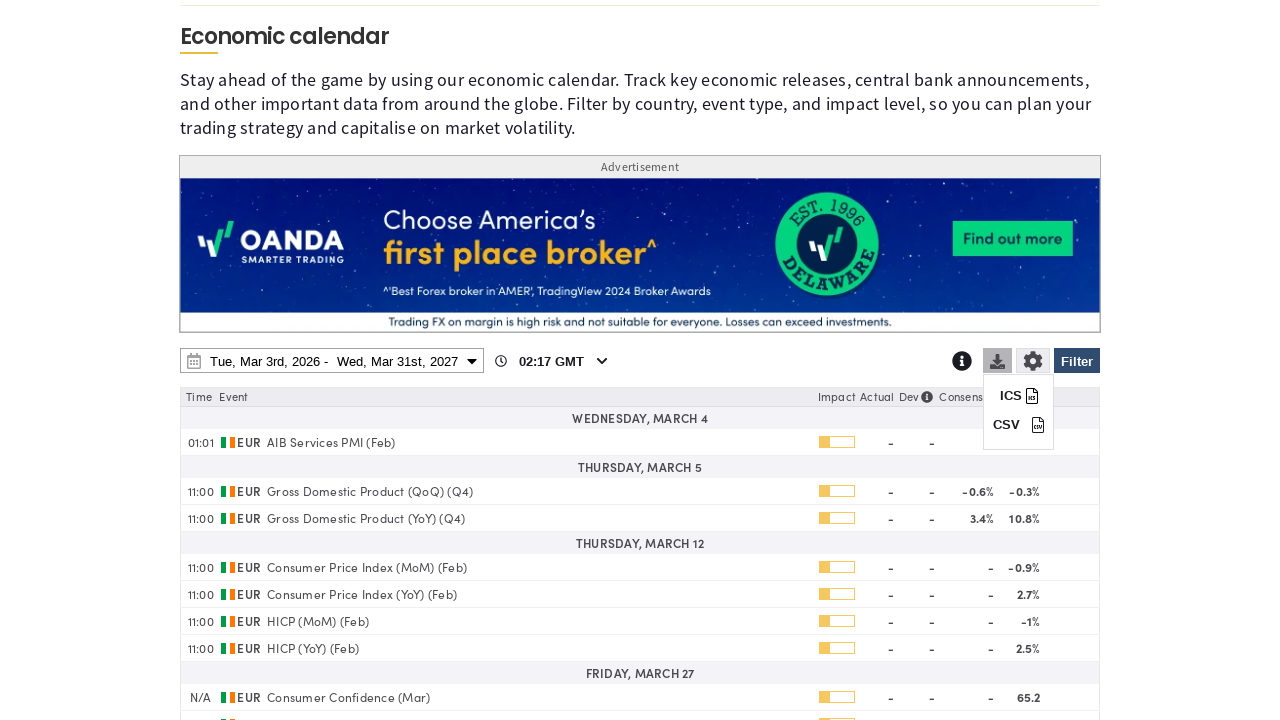

Waited for ICS download button to appear
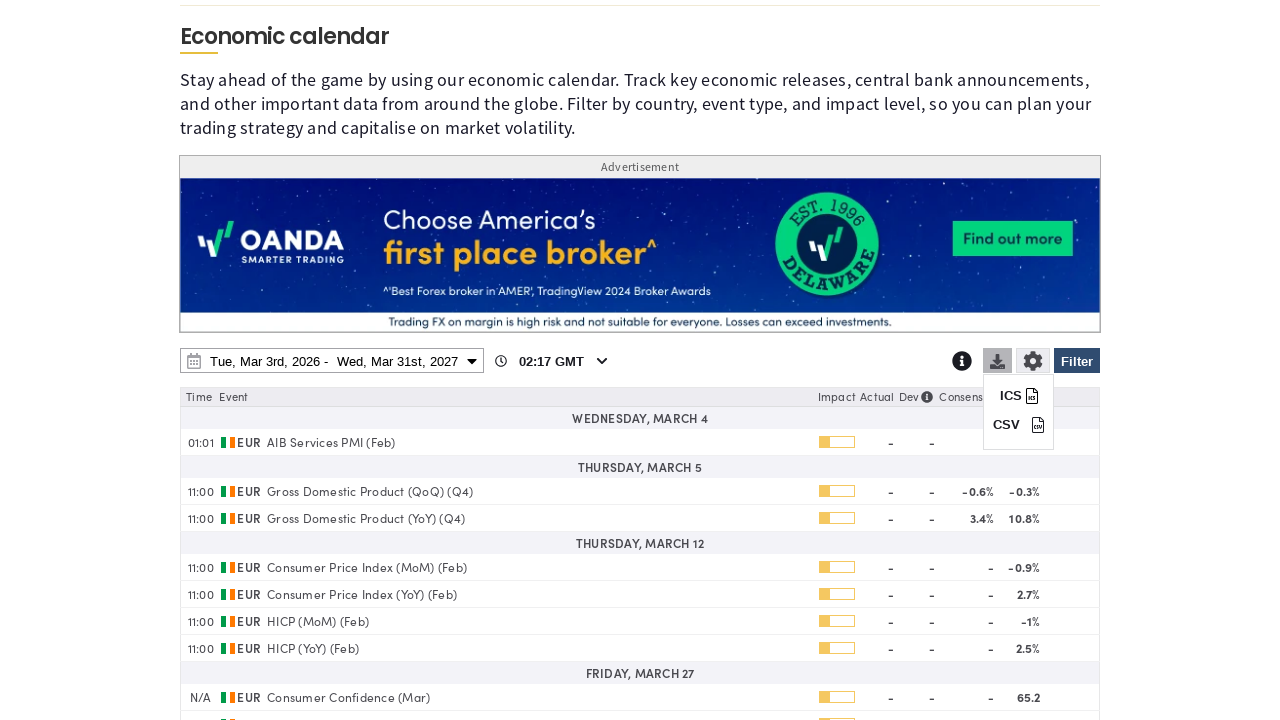

Verified ICS download button is visible and accessible
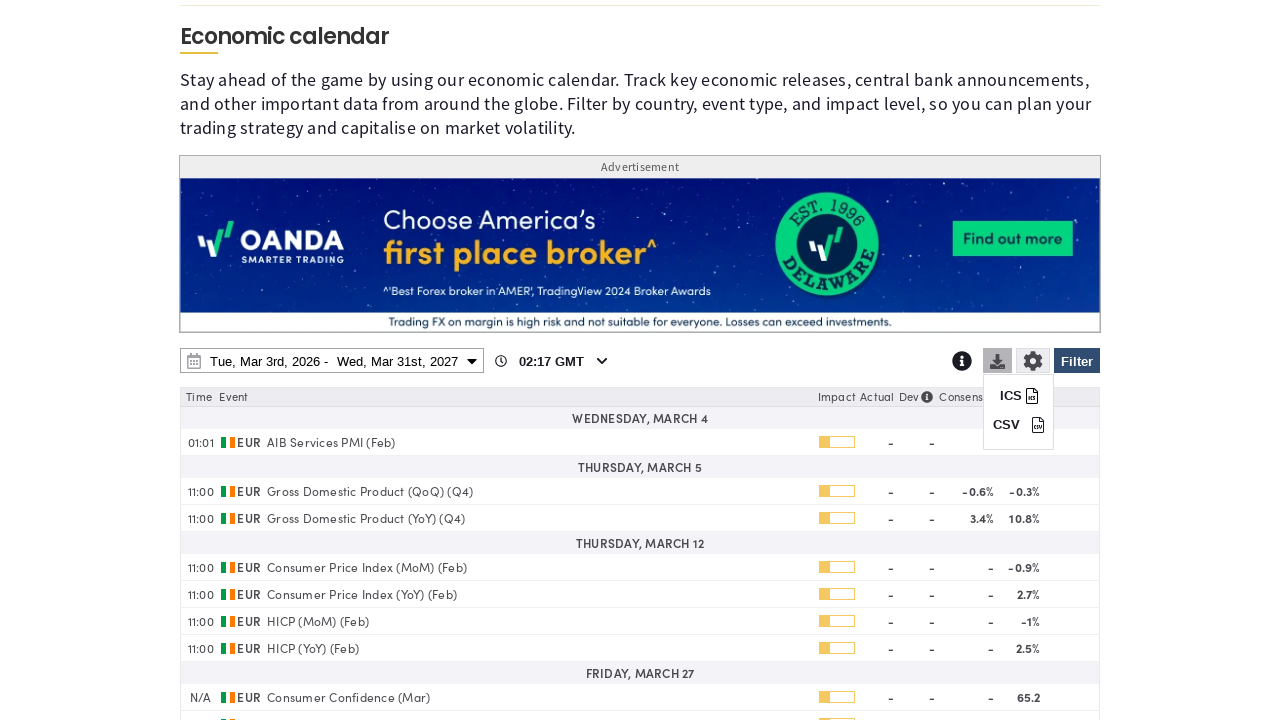

Verified CSV download button is visible and accessible
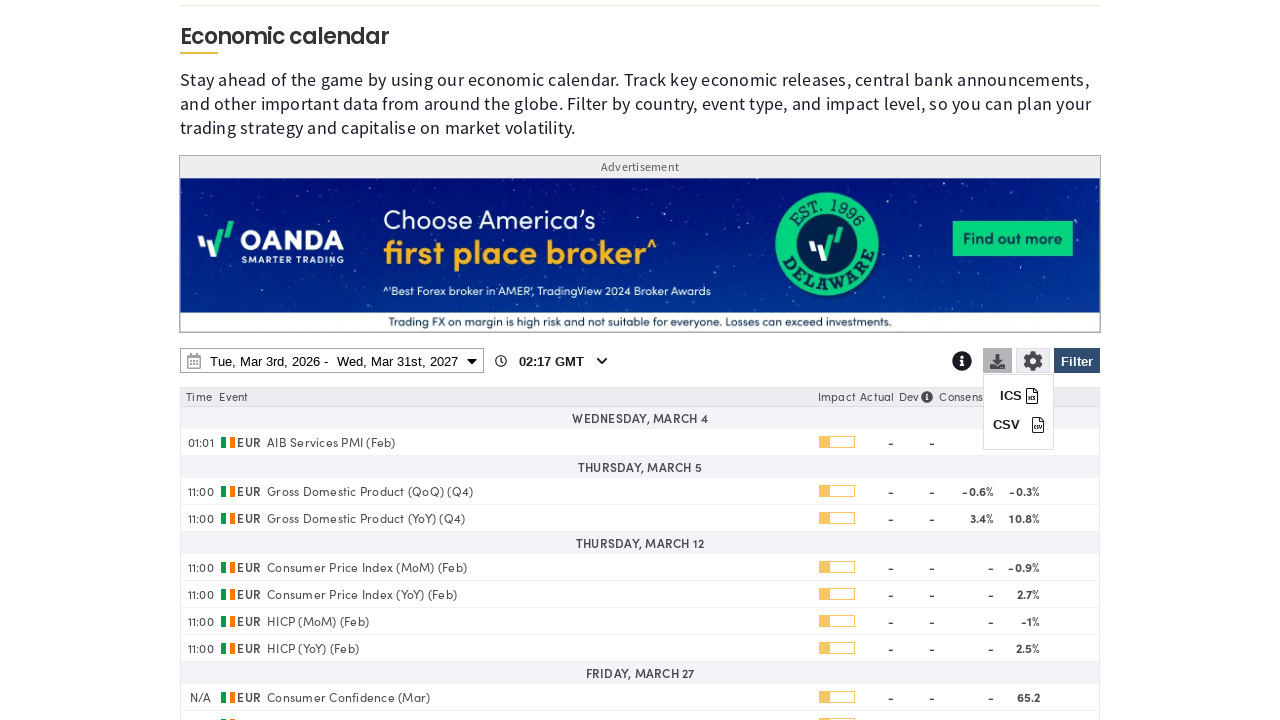

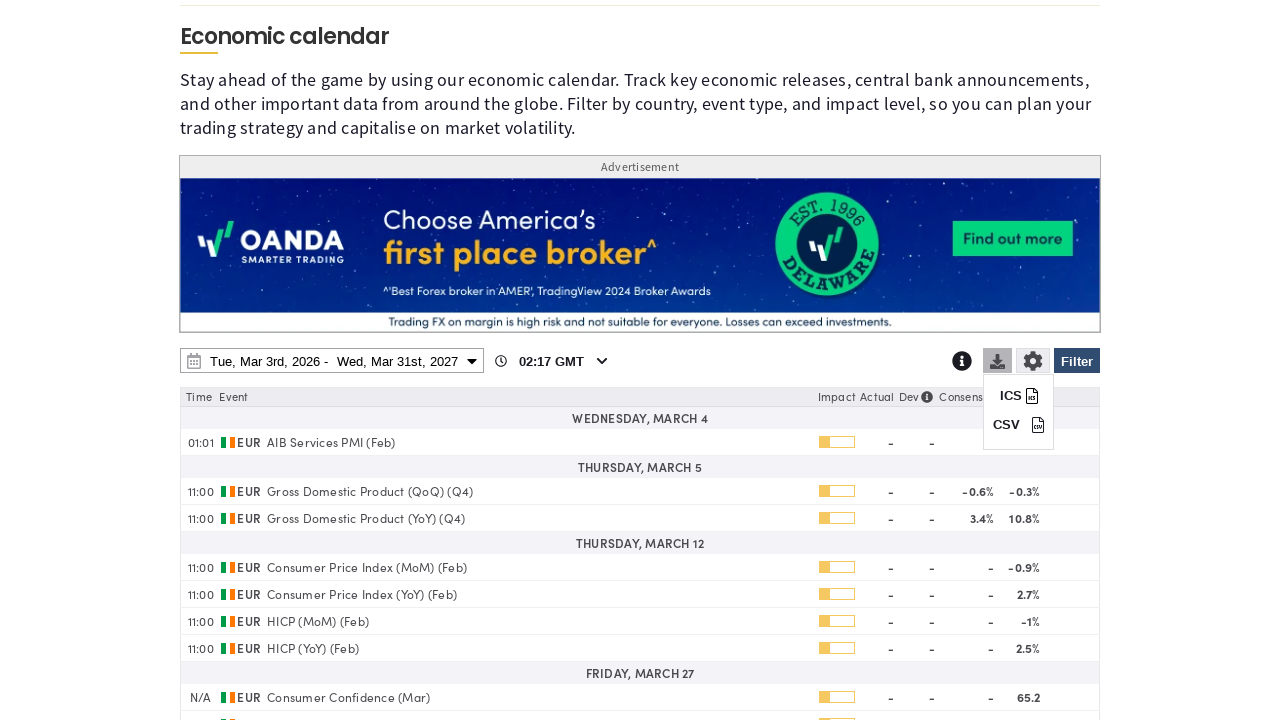